Tests the alert functionality on an automation practice page by entering a name, triggering an alert, verifying the alert contains the name, and dismissing it

Starting URL: https://rahulshettyacademy.com/AutomationPractice/

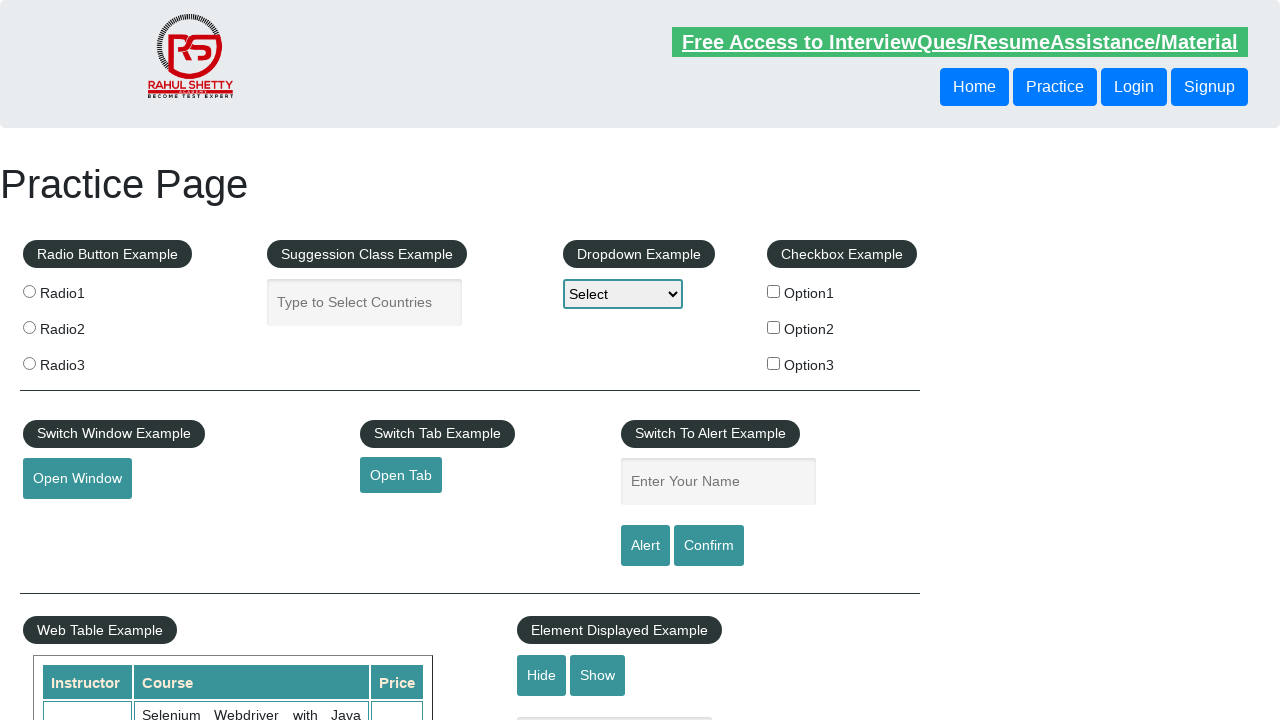

Filled name input field with 'priya' on #name
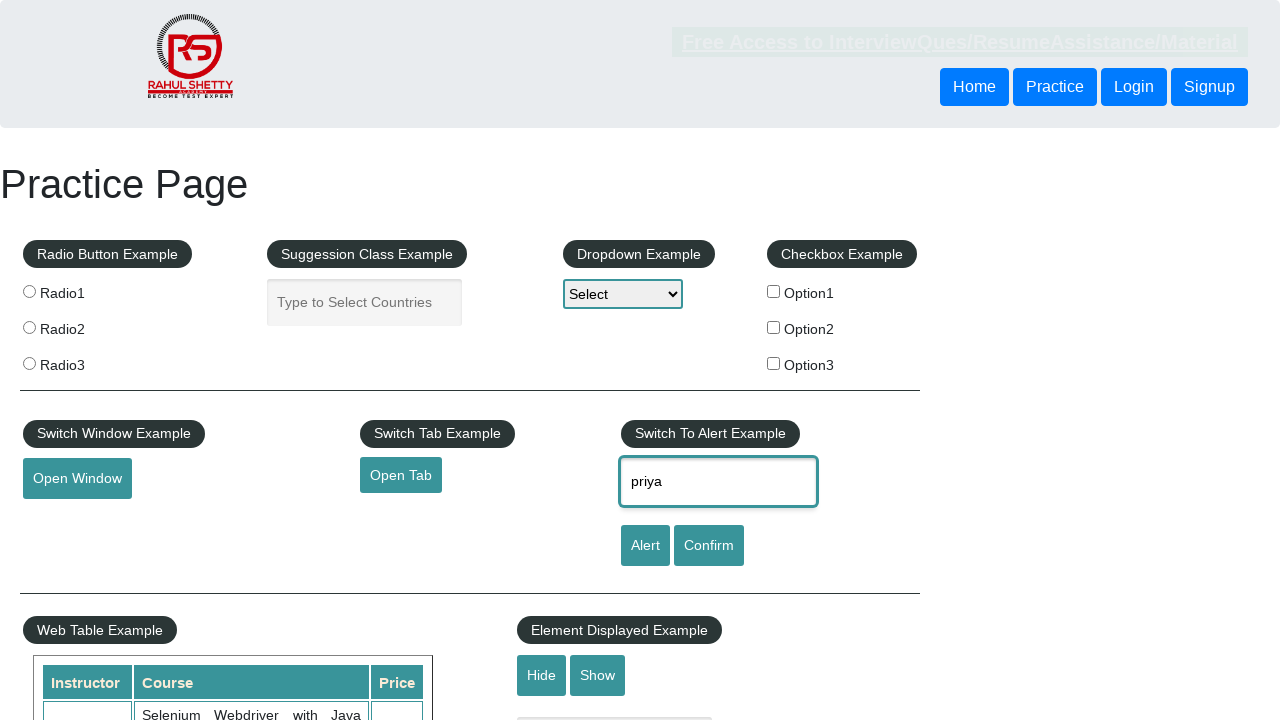

Clicked confirm button to trigger alert at (709, 546) on #confirmbtn
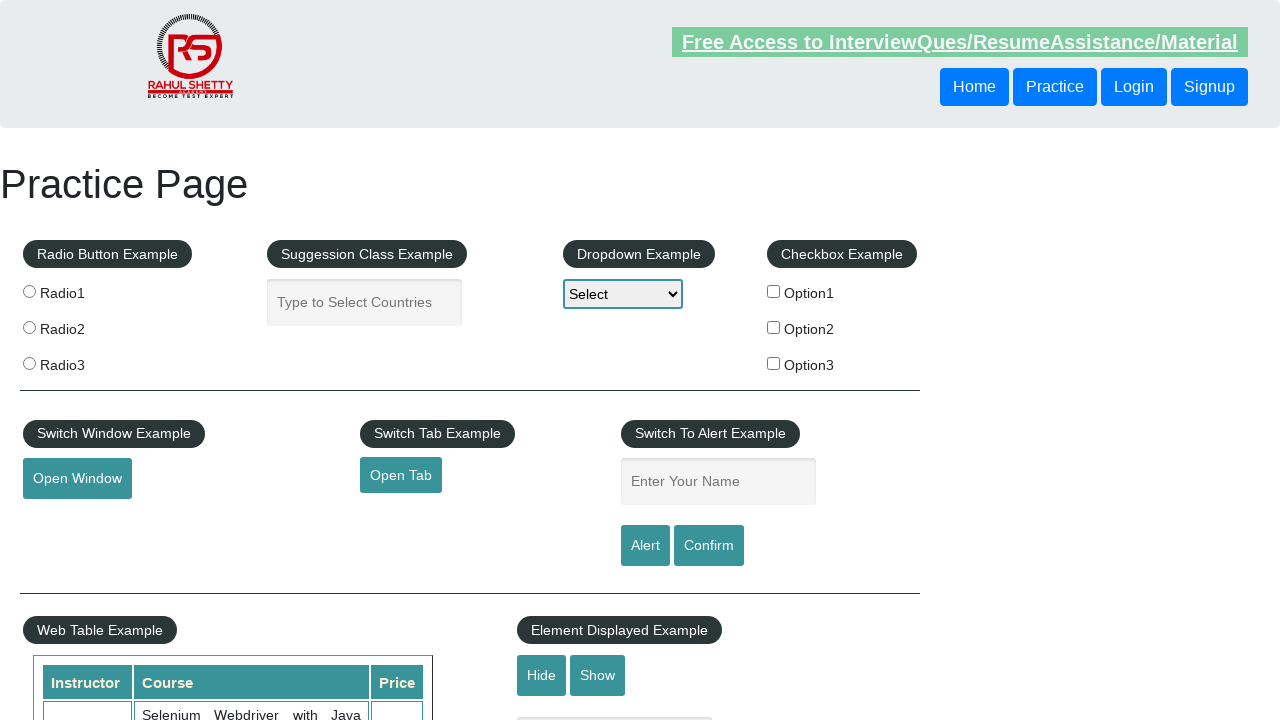

Set up dialog event listener to dismiss alerts
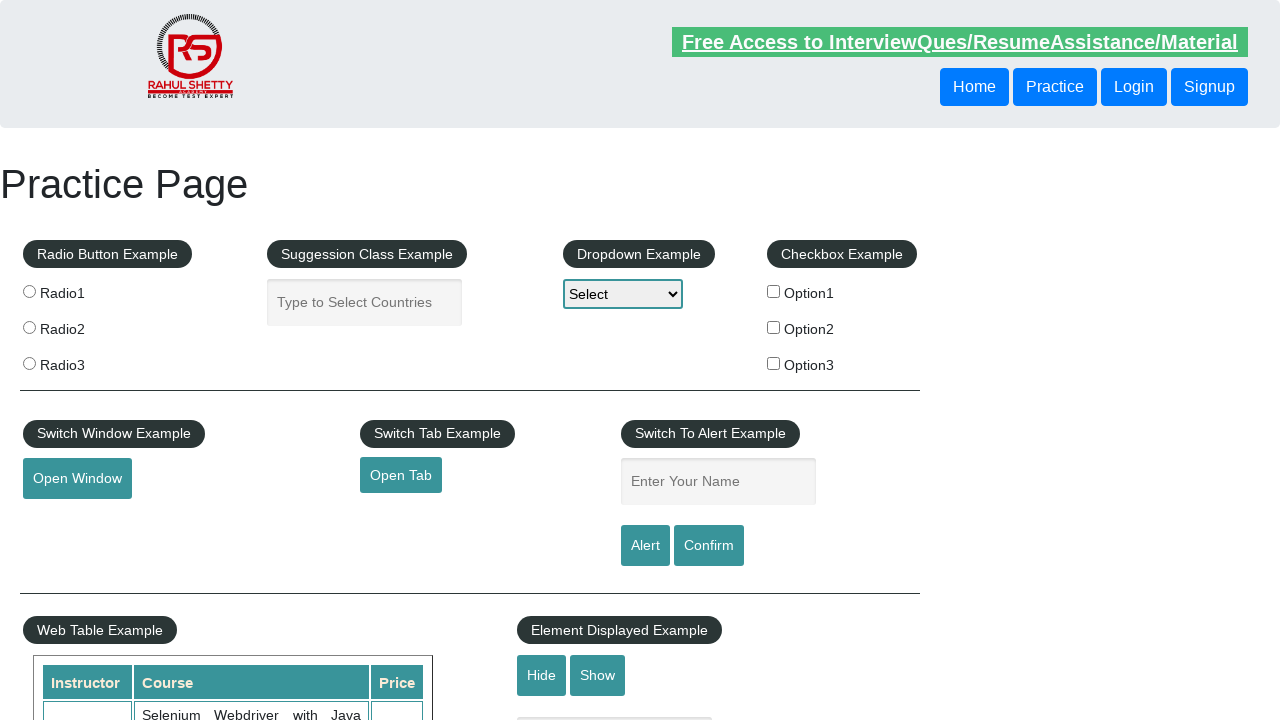

Set up dialog handler to verify and dismiss alert
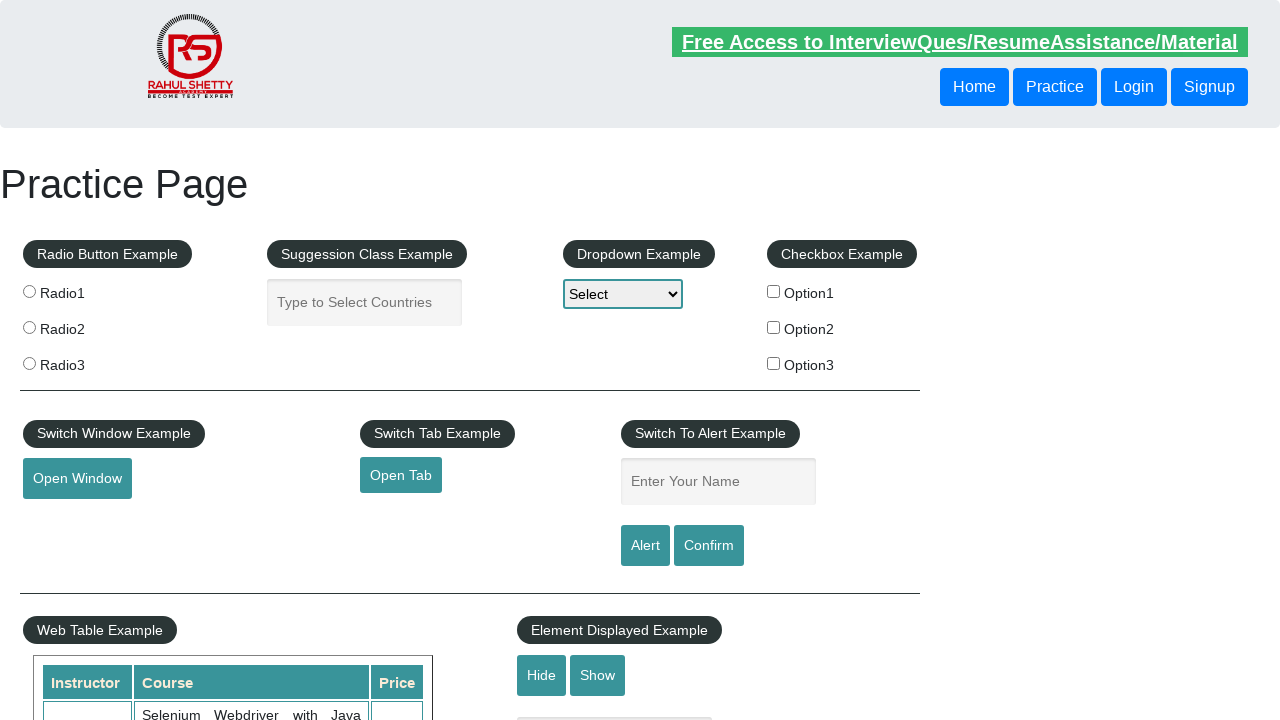

Clicked confirm button again to trigger alert with handler active at (709, 546) on #confirmbtn
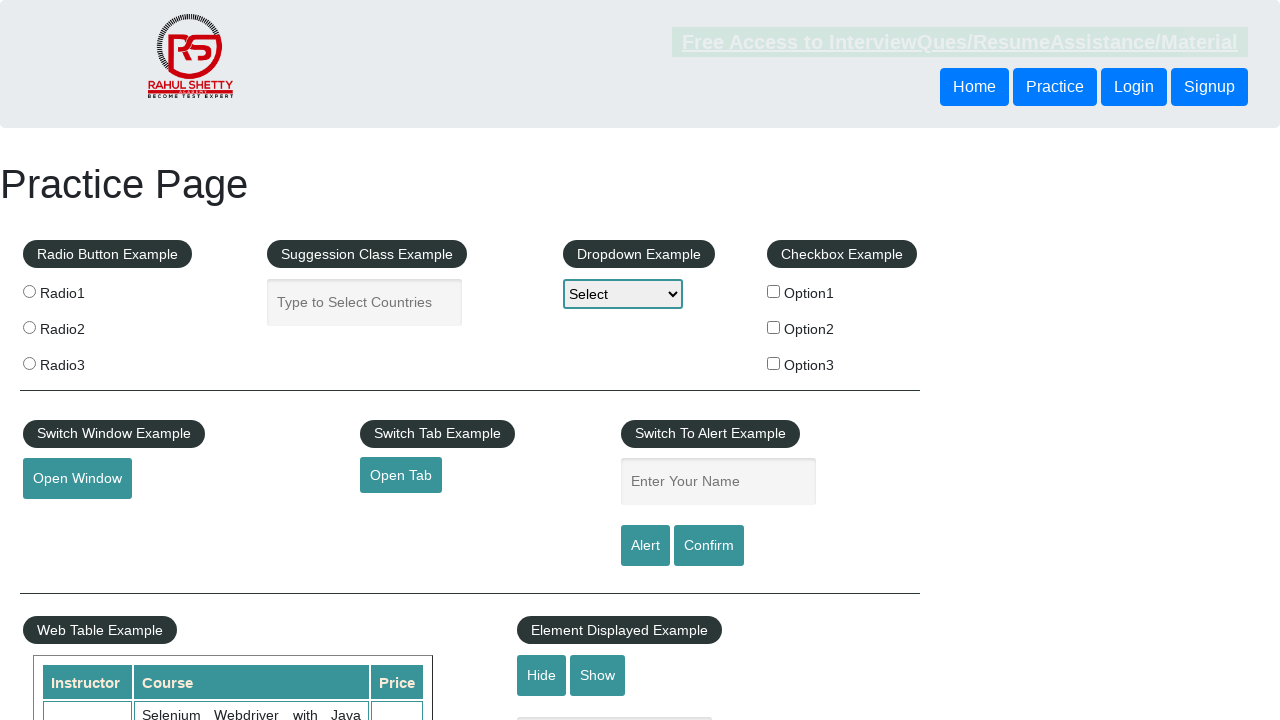

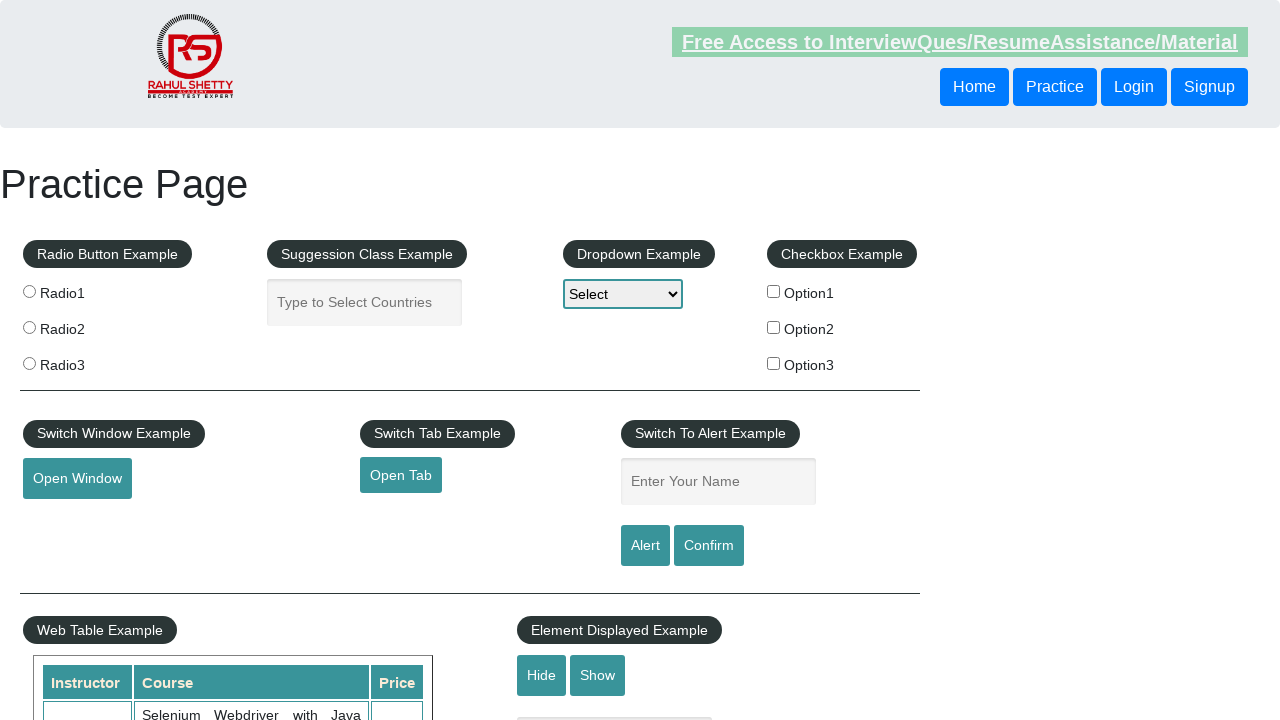